Tests injecting jQuery Growl library into a page and displaying notification messages using JavaScript execution. The test loads jQuery, jQuery Growl script and styles, then triggers various growl notifications.

Starting URL: http://the-internet.herokuapp.com

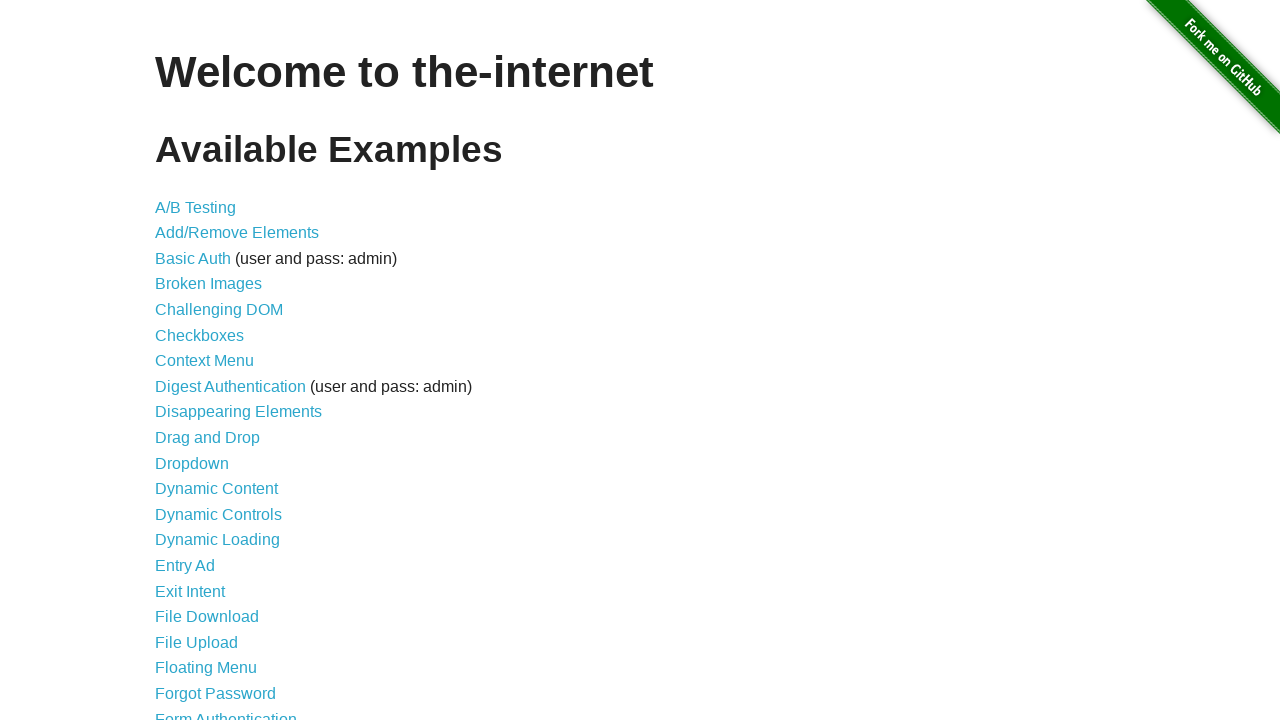

Injected jQuery library into page
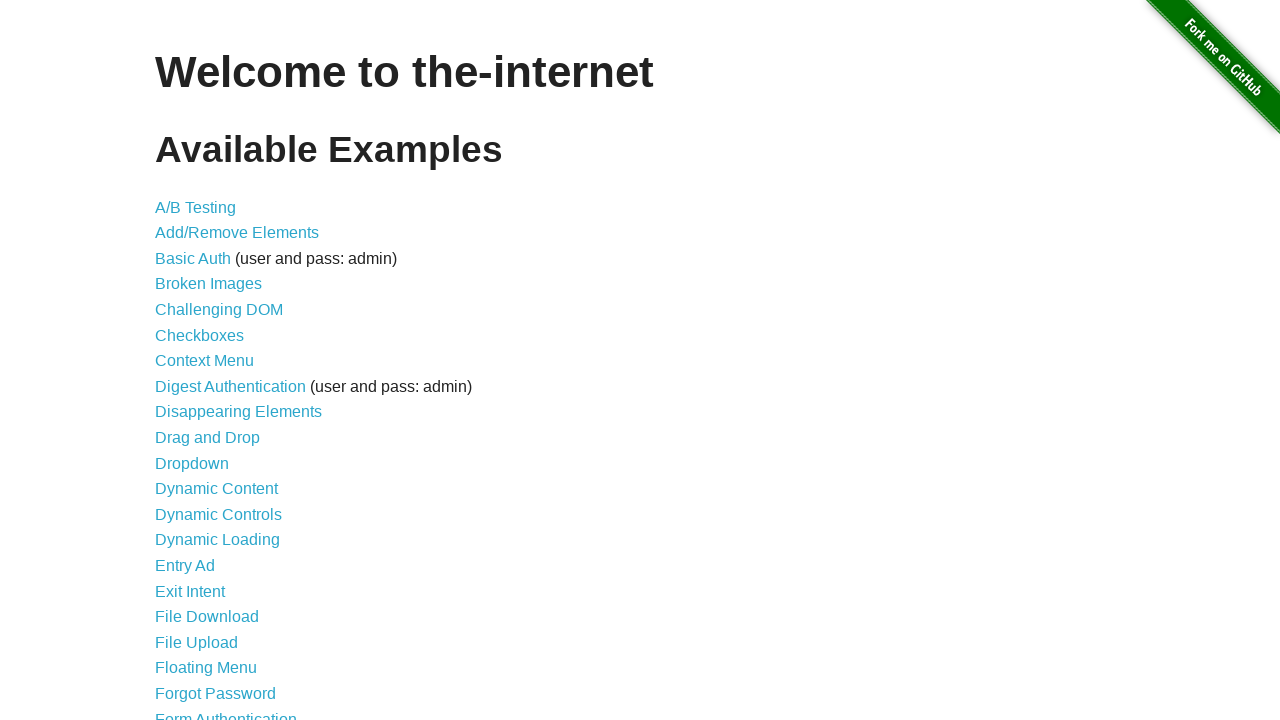

Loaded jQuery Growl script via jQuery getScript
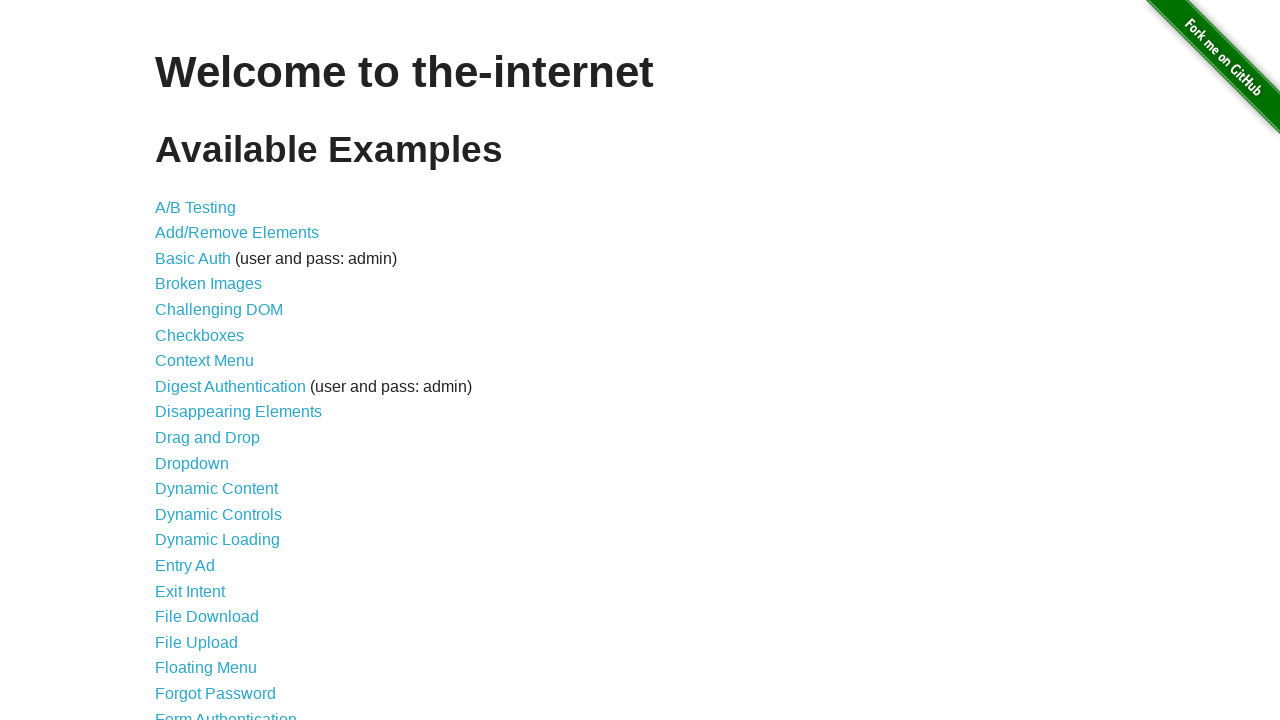

Injected jQuery Growl CSS stylesheet into page head
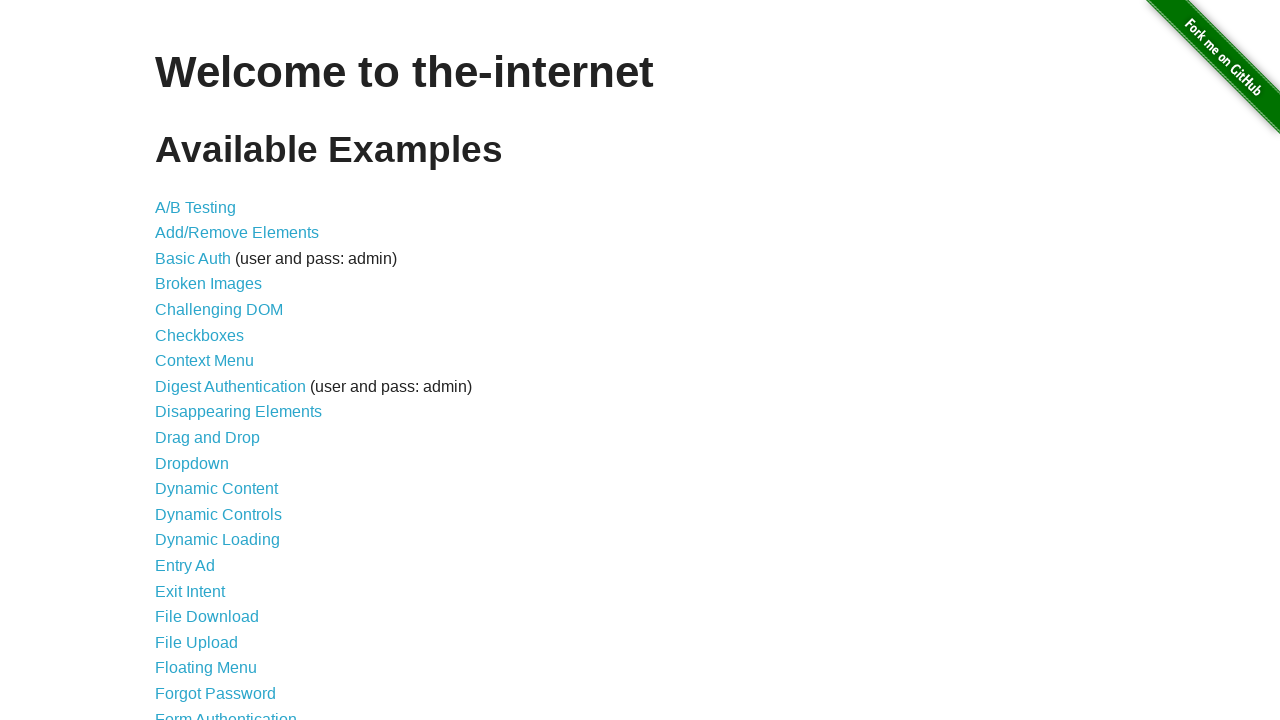

Waited 1 second for scripts to load
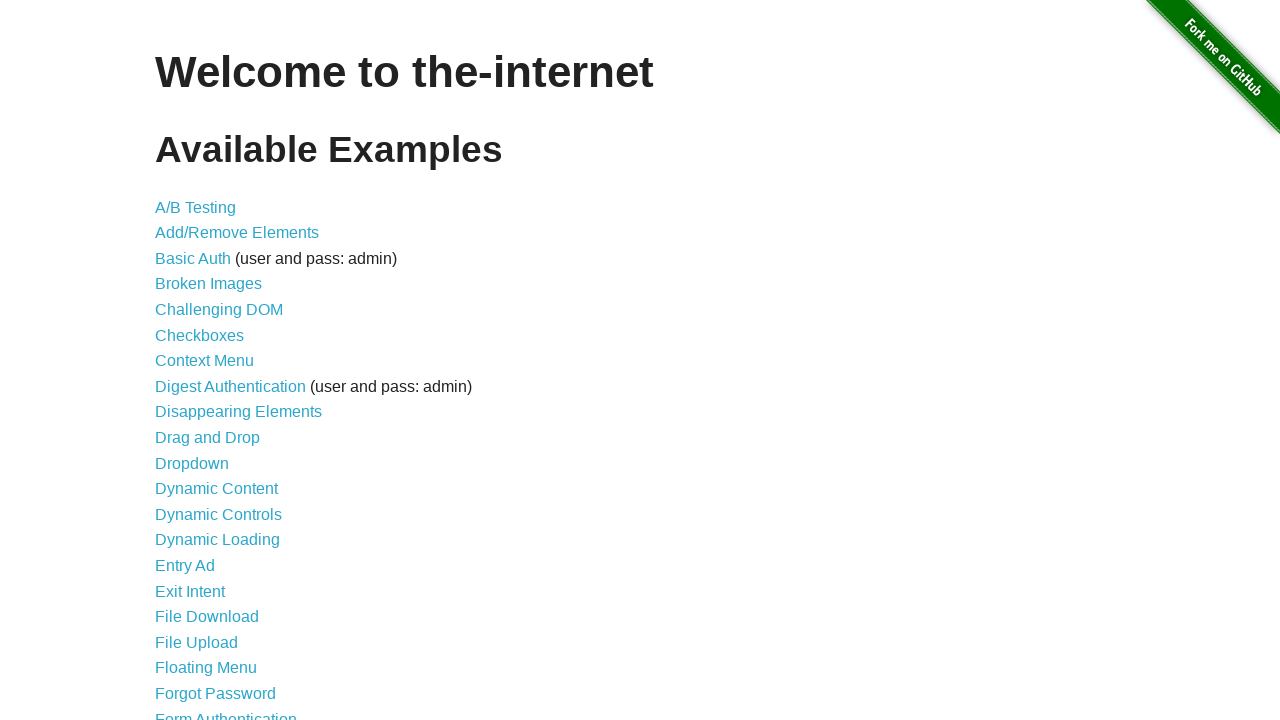

Displayed default growl notification with GET and / message
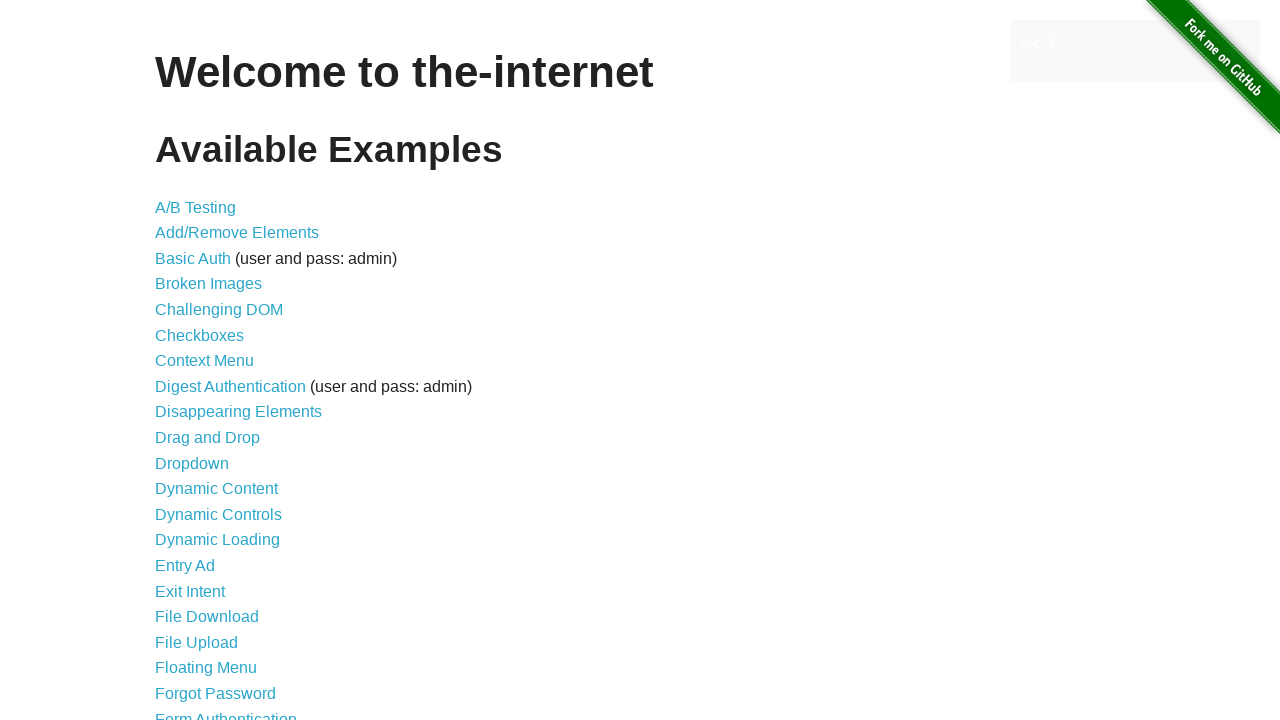

Displayed error growl notification in red
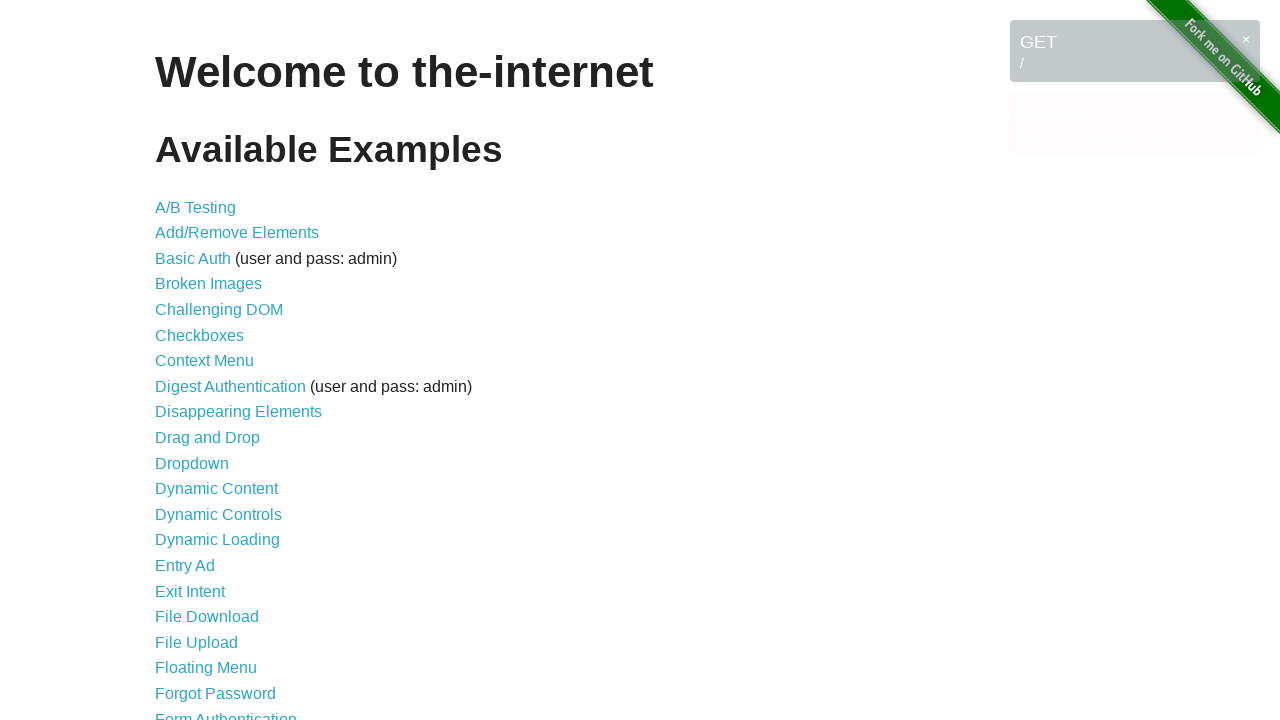

Displayed notice growl notification
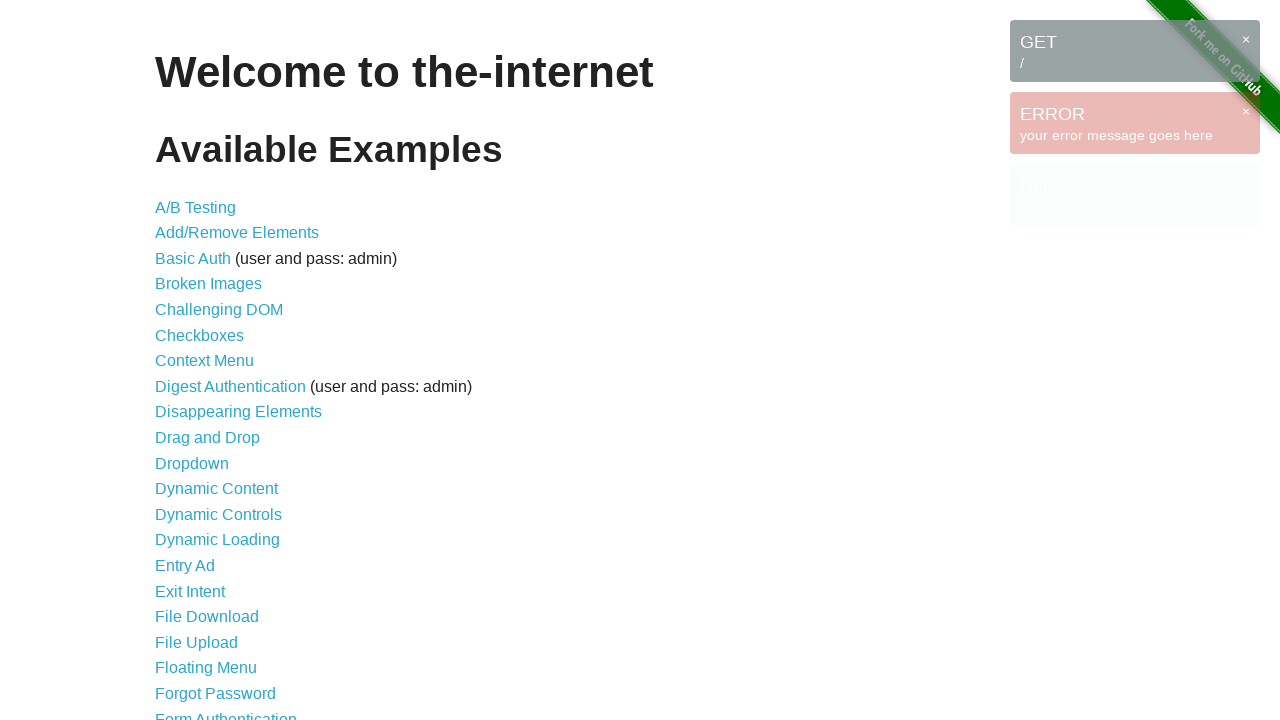

Displayed warning growl notification in yellow
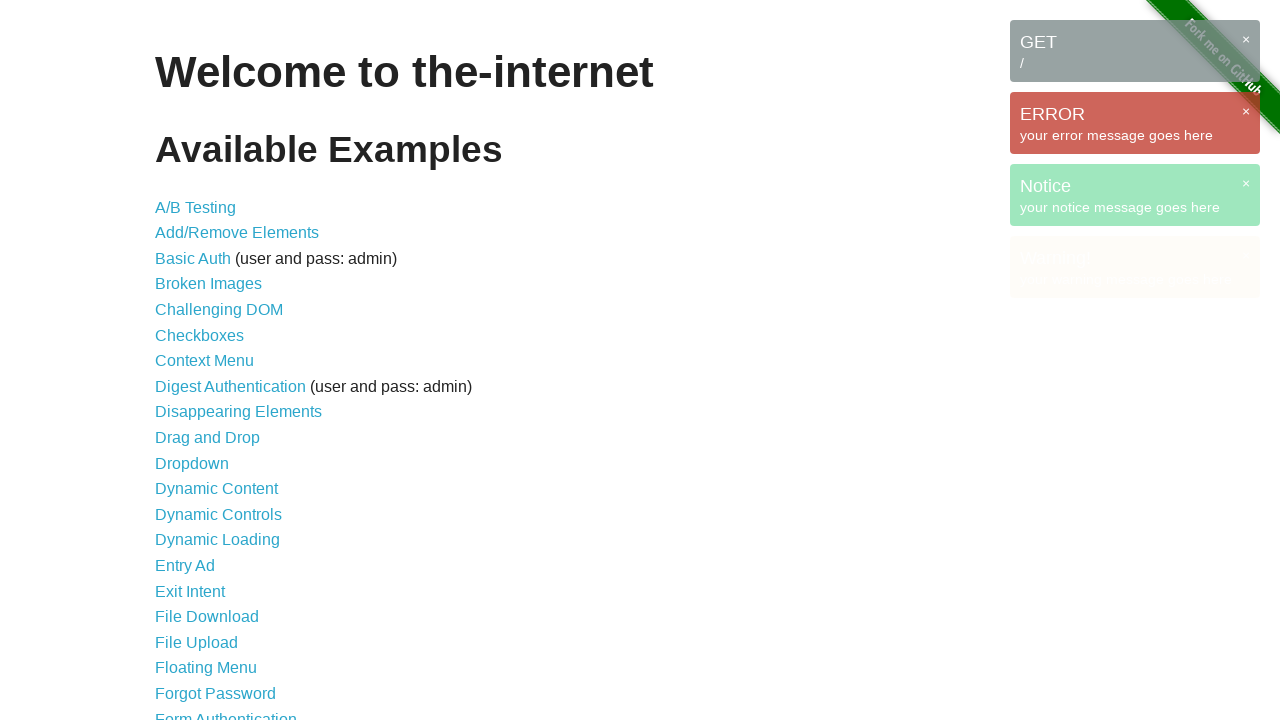

Waited 3 seconds to view all growl notifications
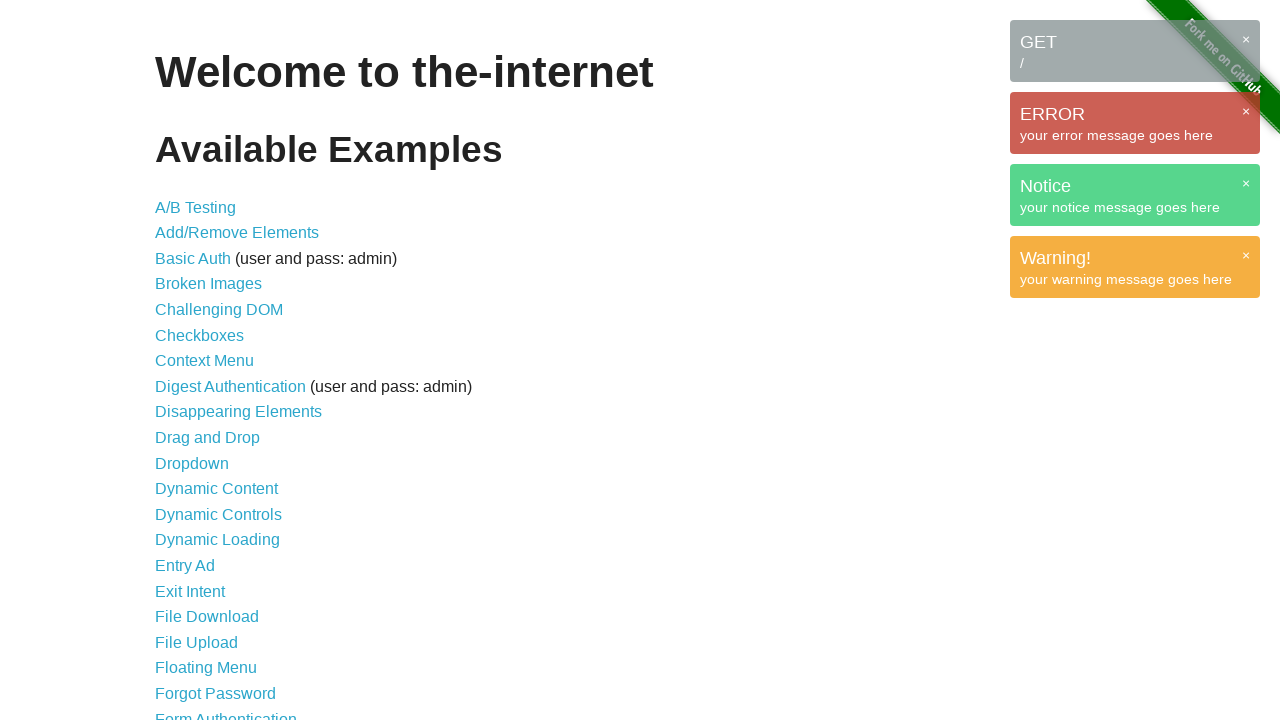

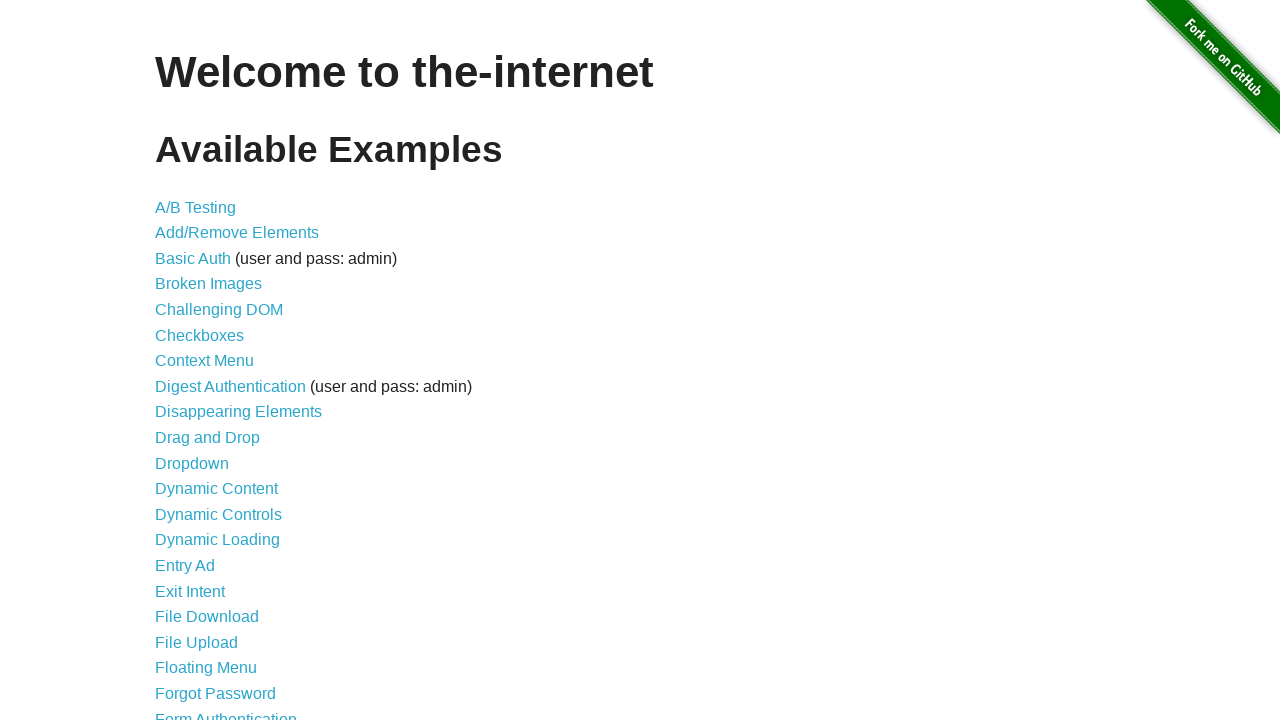